Tests that edits are cancelled when pressing Escape key during editing.

Starting URL: https://demo.playwright.dev/todomvc

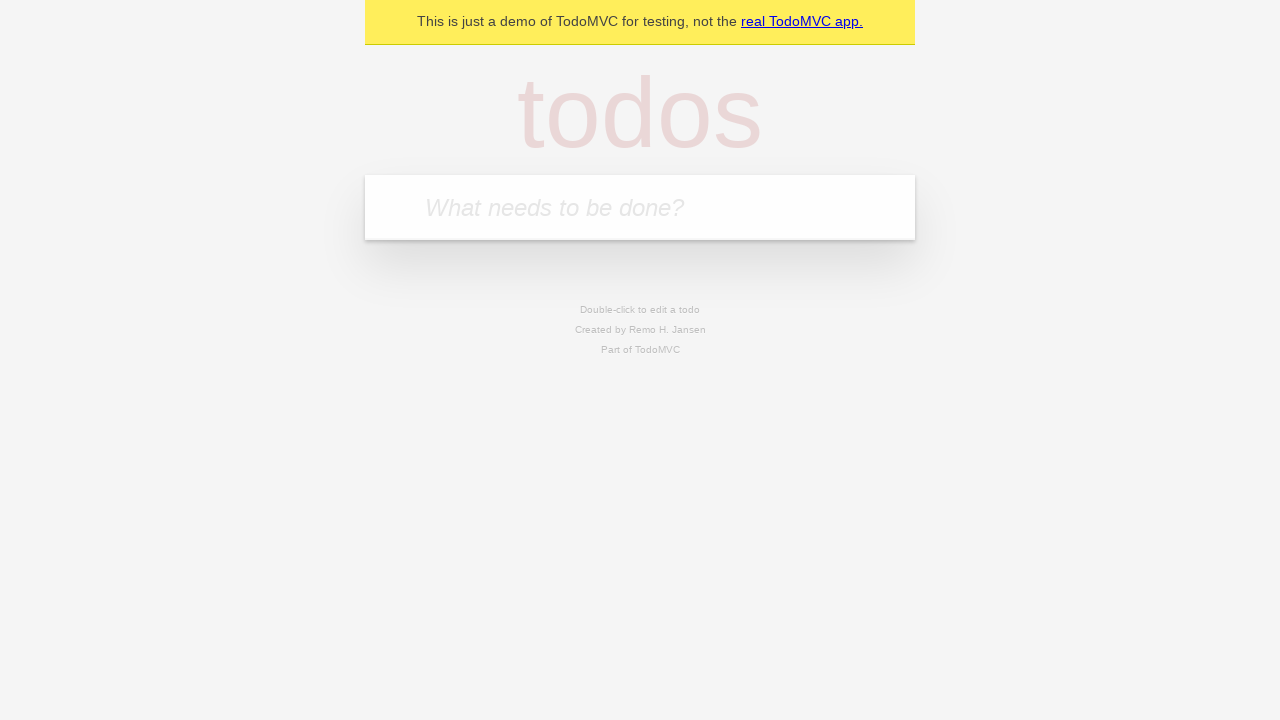

Filled input field with first todo 'buy some cheese' on internal:attr=[placeholder="What needs to be done?"i]
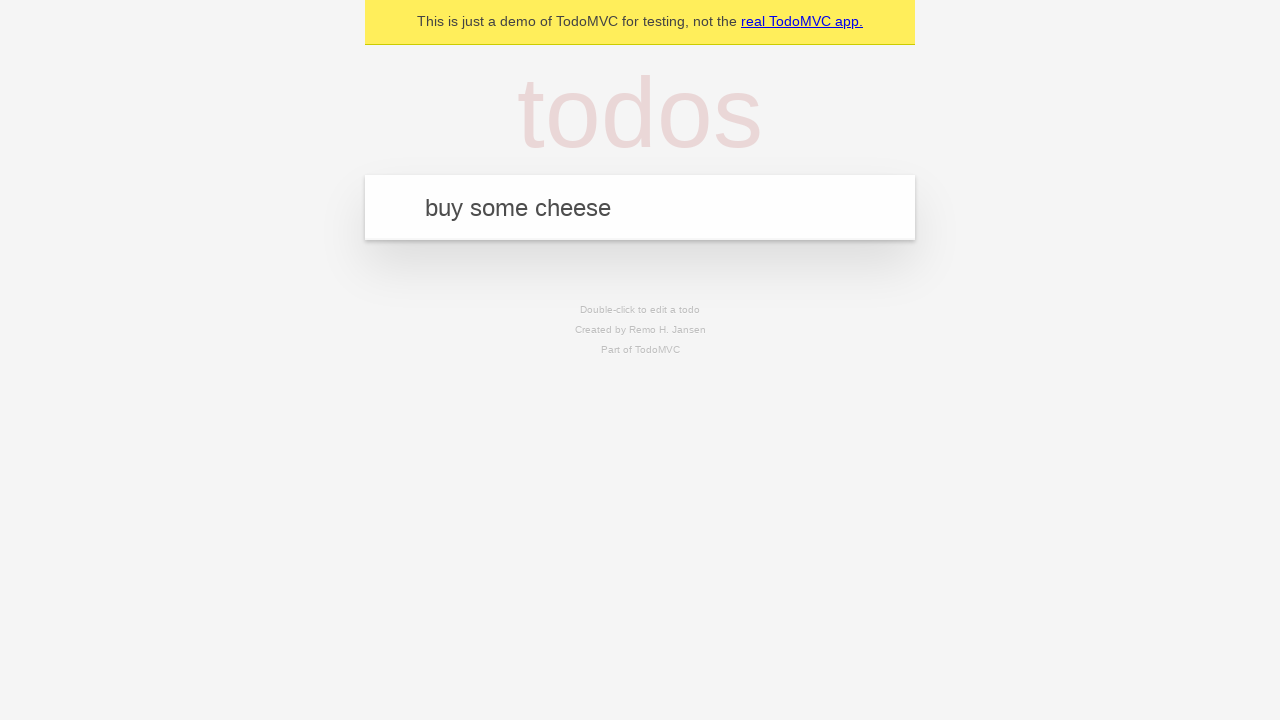

Pressed Enter to add first todo on internal:attr=[placeholder="What needs to be done?"i]
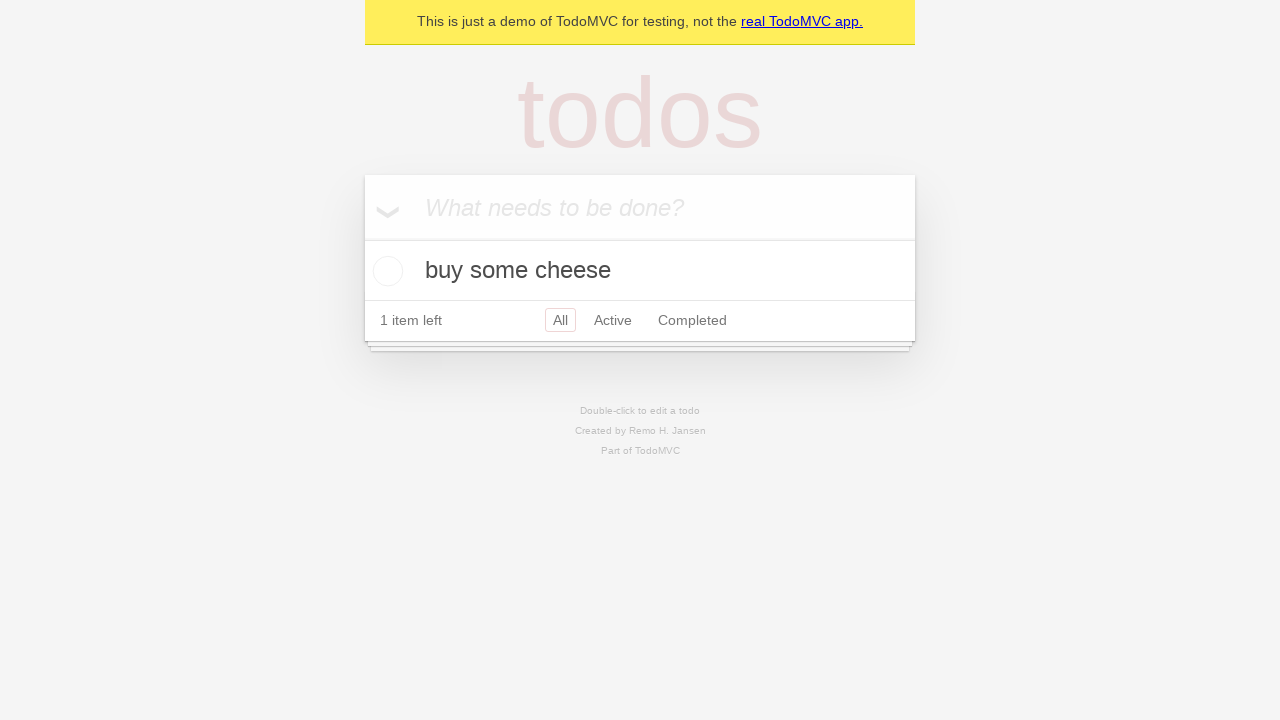

Filled input field with second todo 'feed the cat' on internal:attr=[placeholder="What needs to be done?"i]
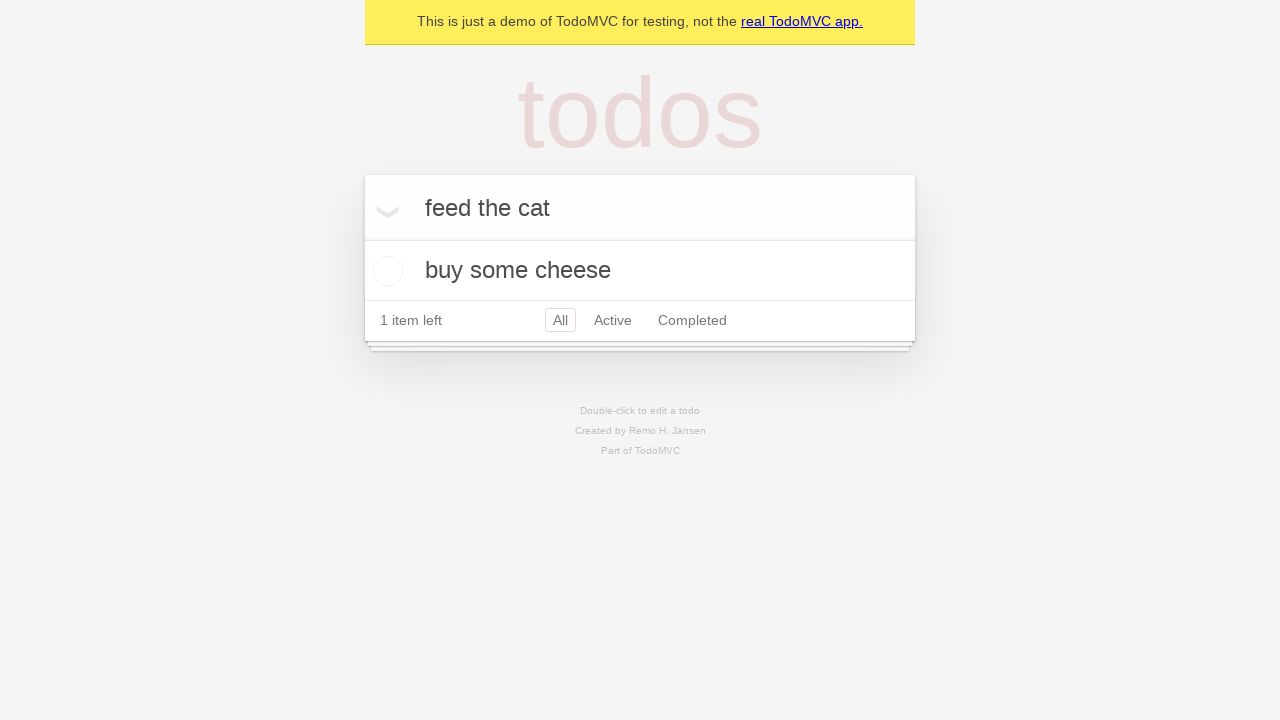

Pressed Enter to add second todo on internal:attr=[placeholder="What needs to be done?"i]
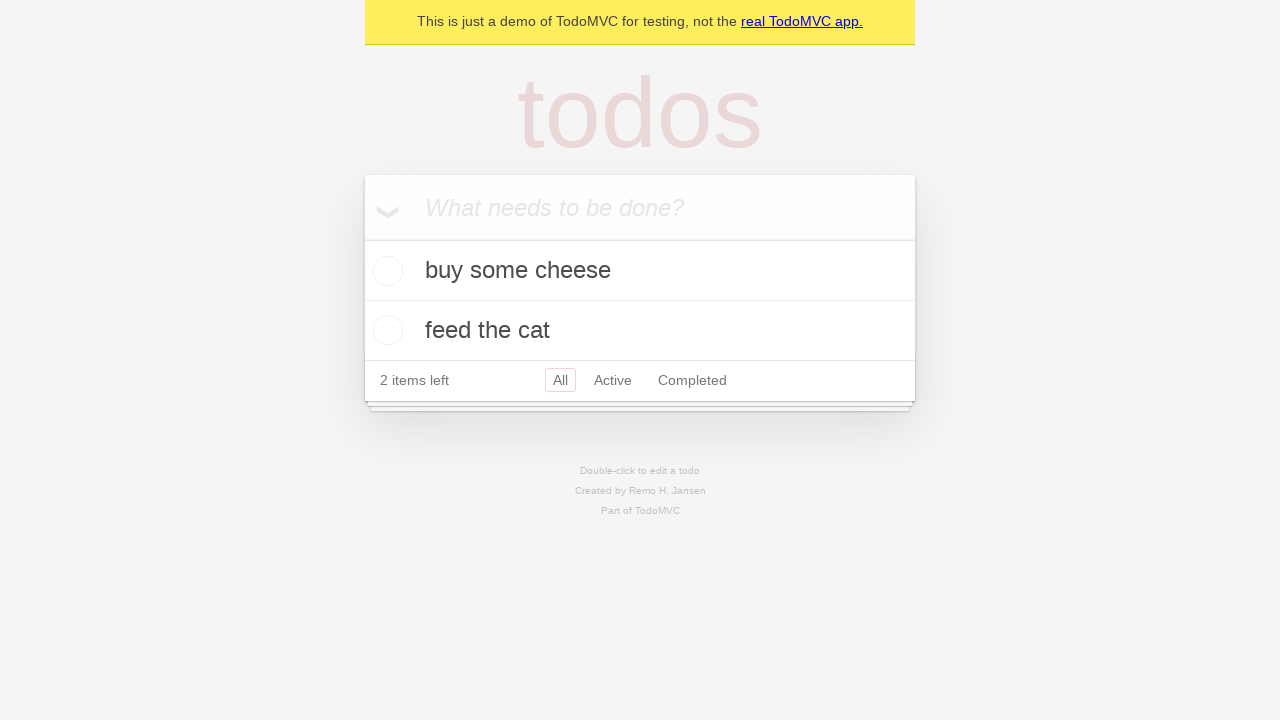

Filled input field with third todo 'book a doctors appointment' on internal:attr=[placeholder="What needs to be done?"i]
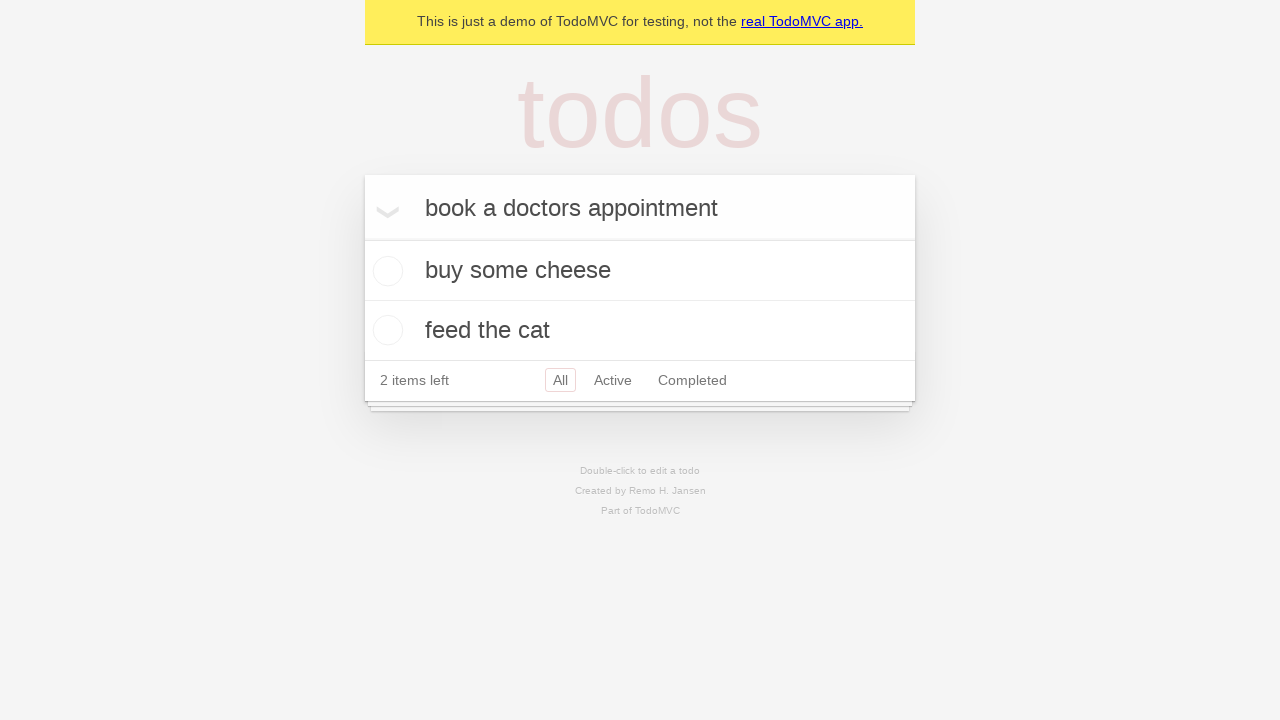

Pressed Enter to add third todo on internal:attr=[placeholder="What needs to be done?"i]
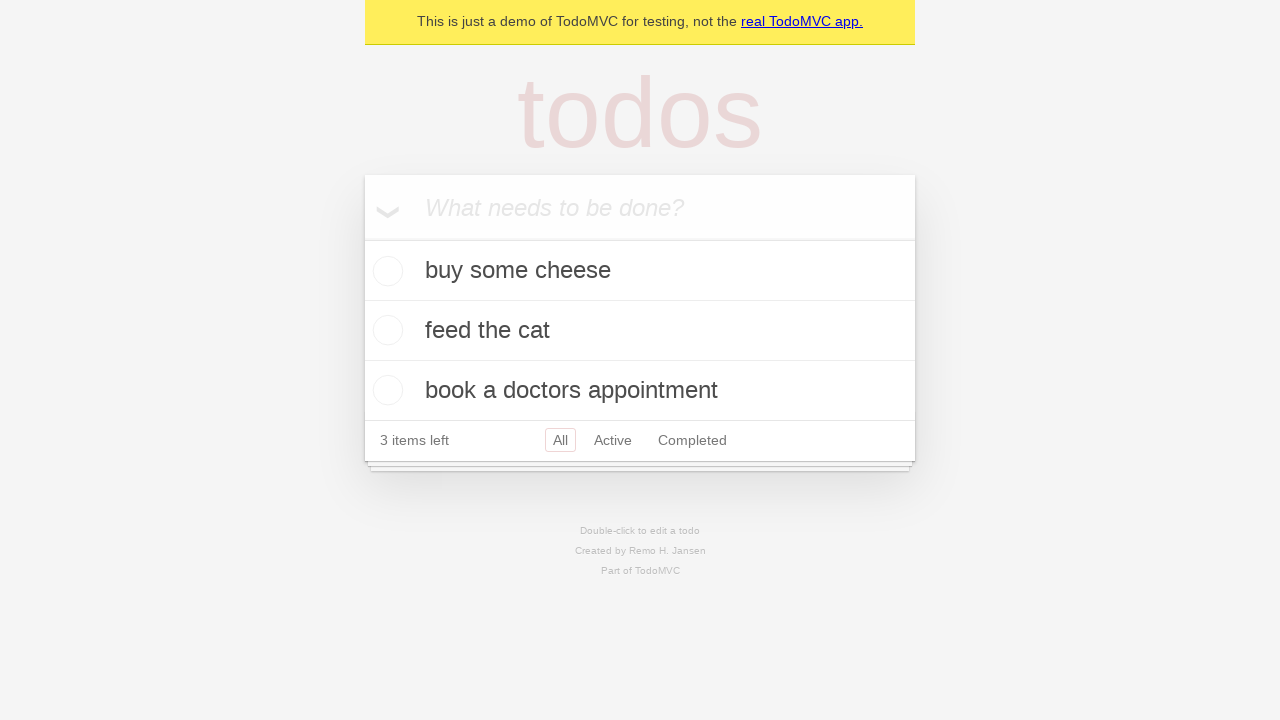

Double-clicked second todo to enter edit mode at (640, 331) on .todo-list li >> nth=1
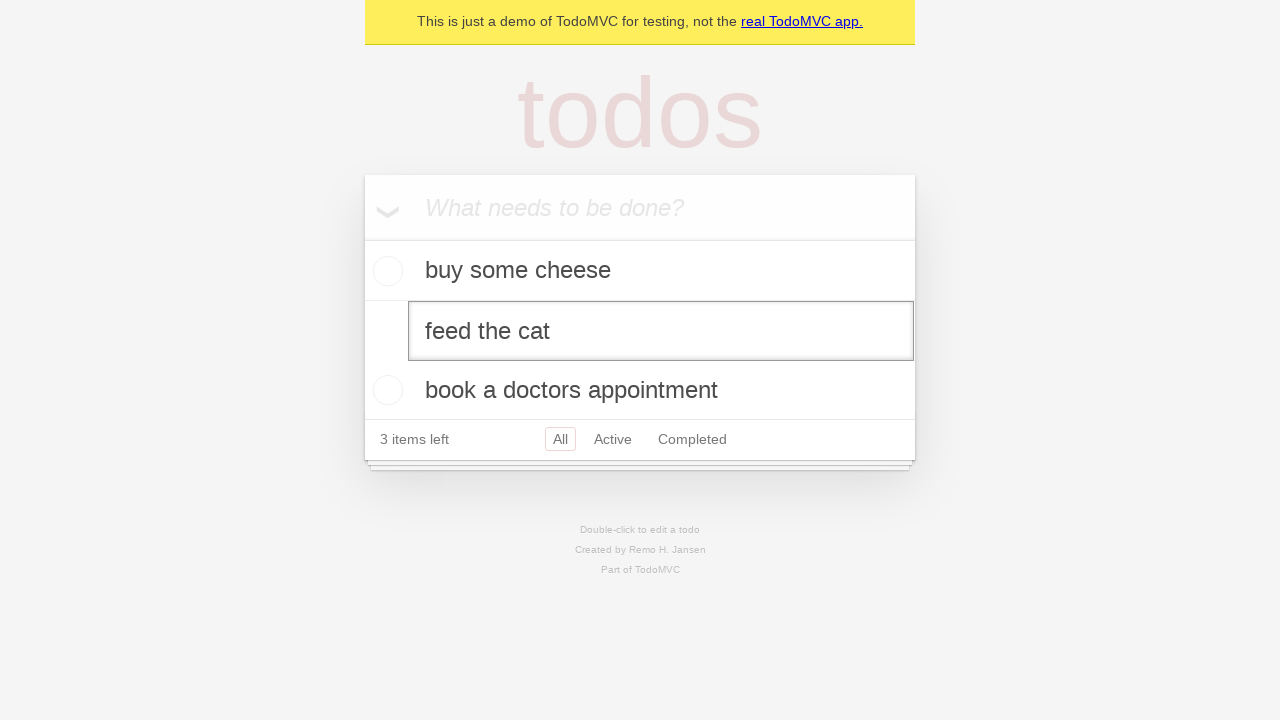

Filled edit field with new text 'buy some sausages' on .todo-list li >> nth=1 >> .edit
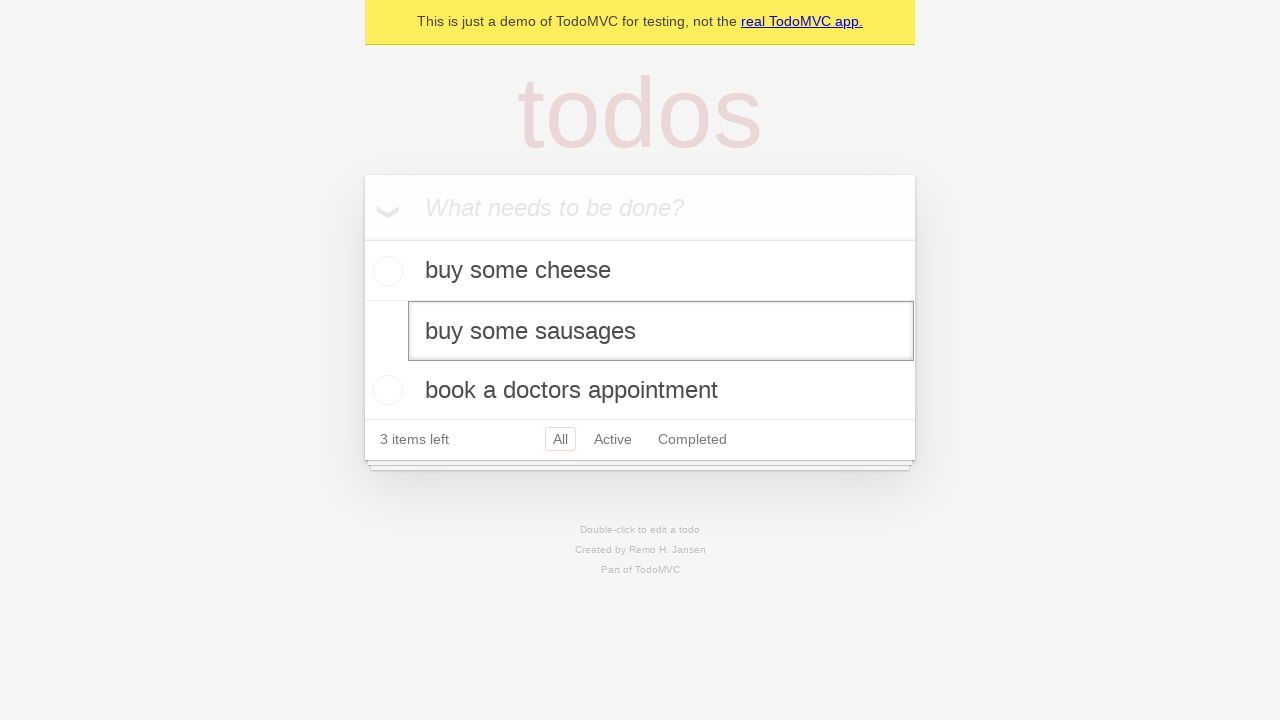

Pressed Escape to cancel edit and verify changes are reverted on .todo-list li >> nth=1 >> .edit
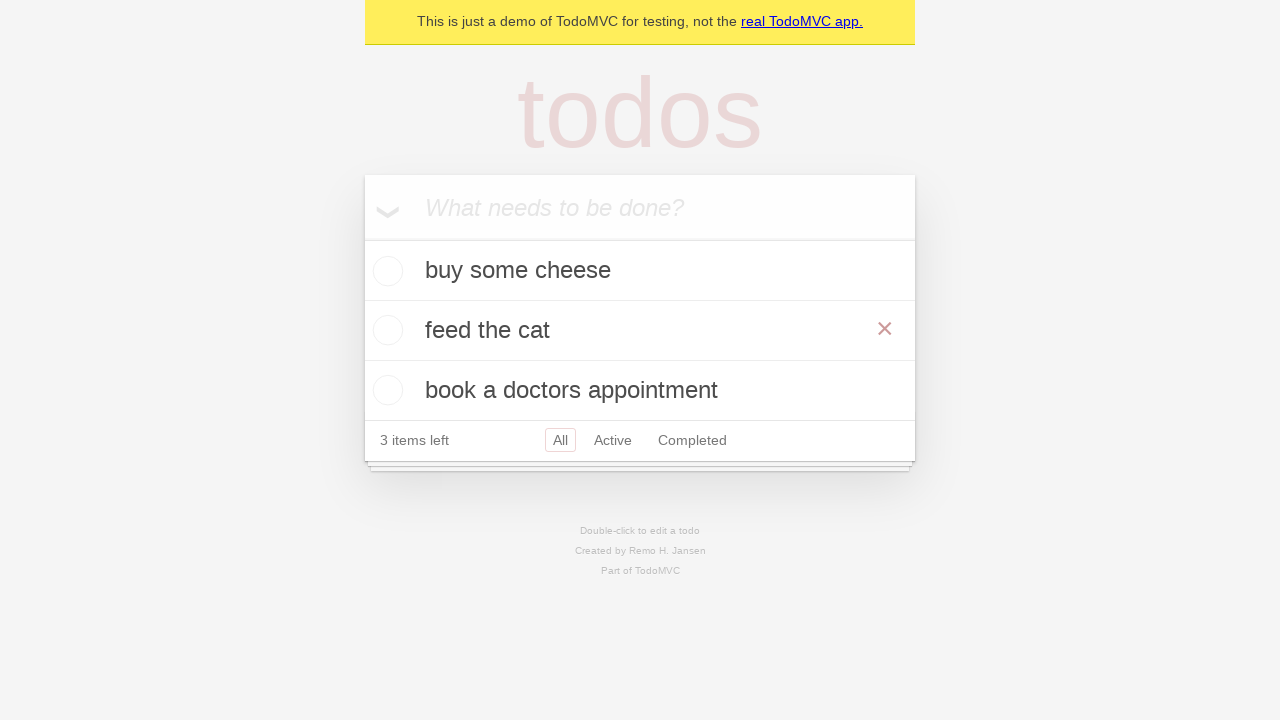

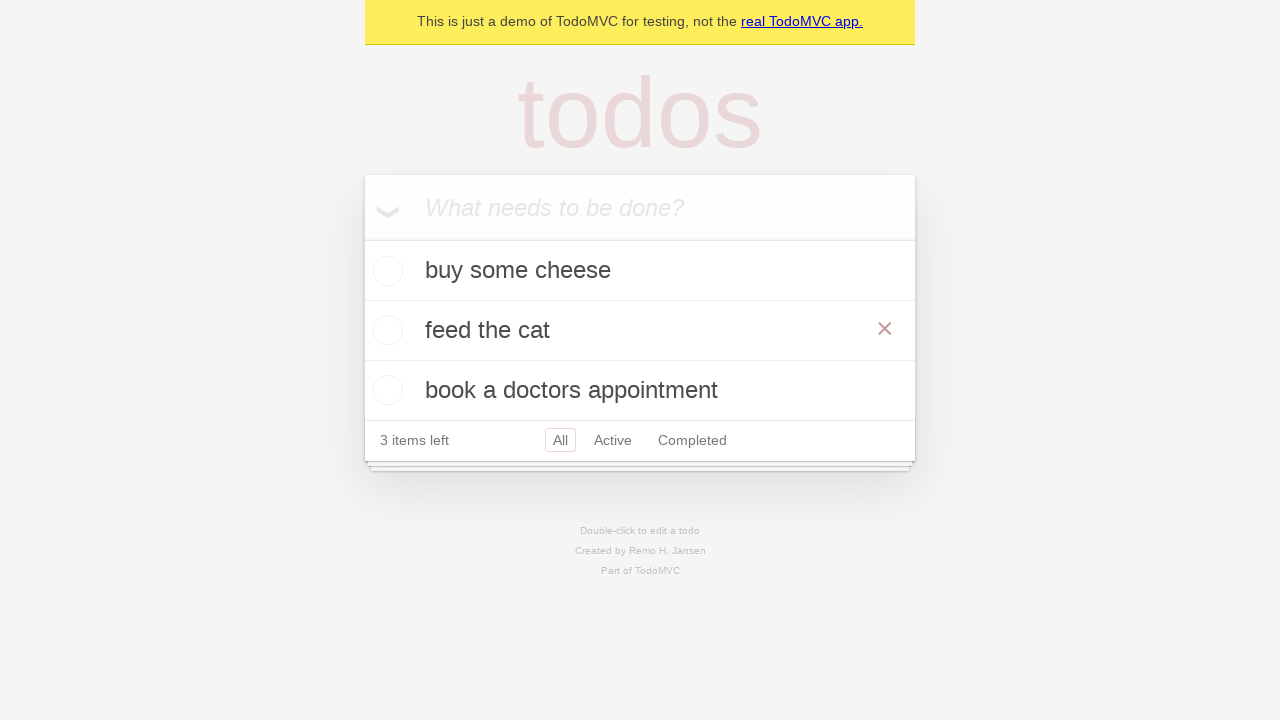